Demonstrates waiting for an element to be visible on the page and then clicking it. Uses example.com as a test page and waits for a visible element before interacting with it.

Starting URL: http://example.com

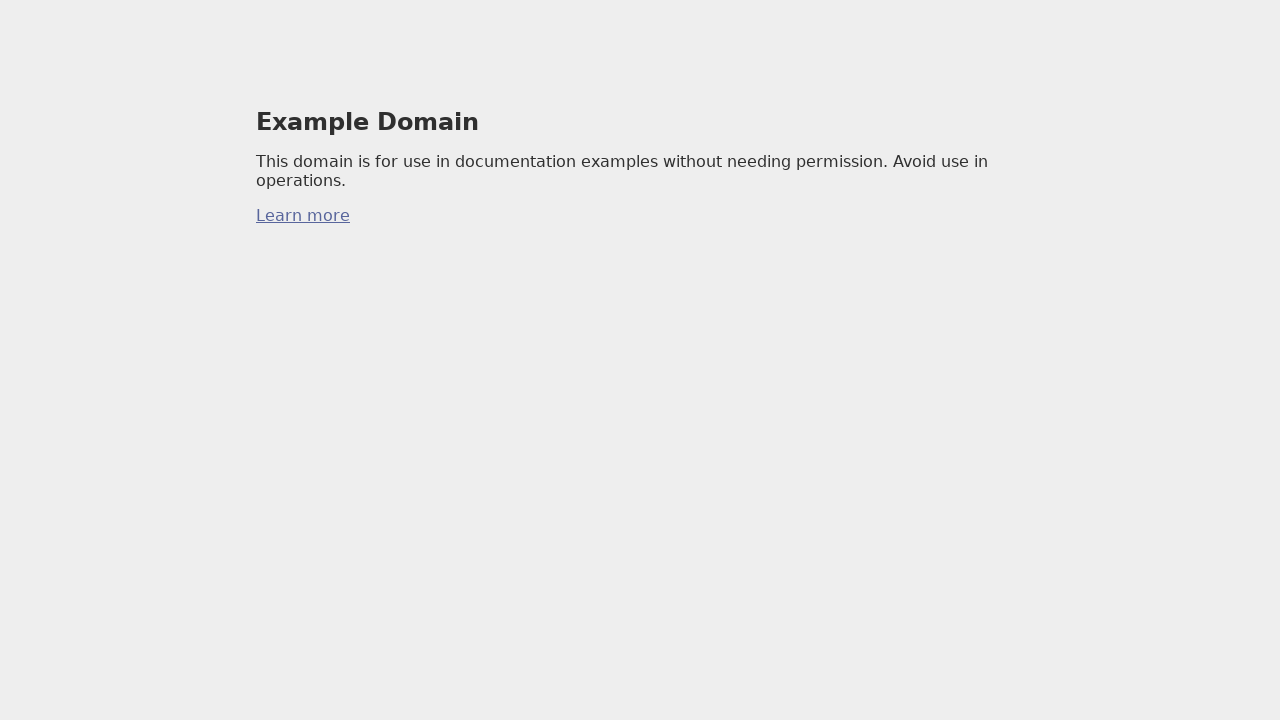

Waited for h1 element to become visible (timeout: 10000ms)
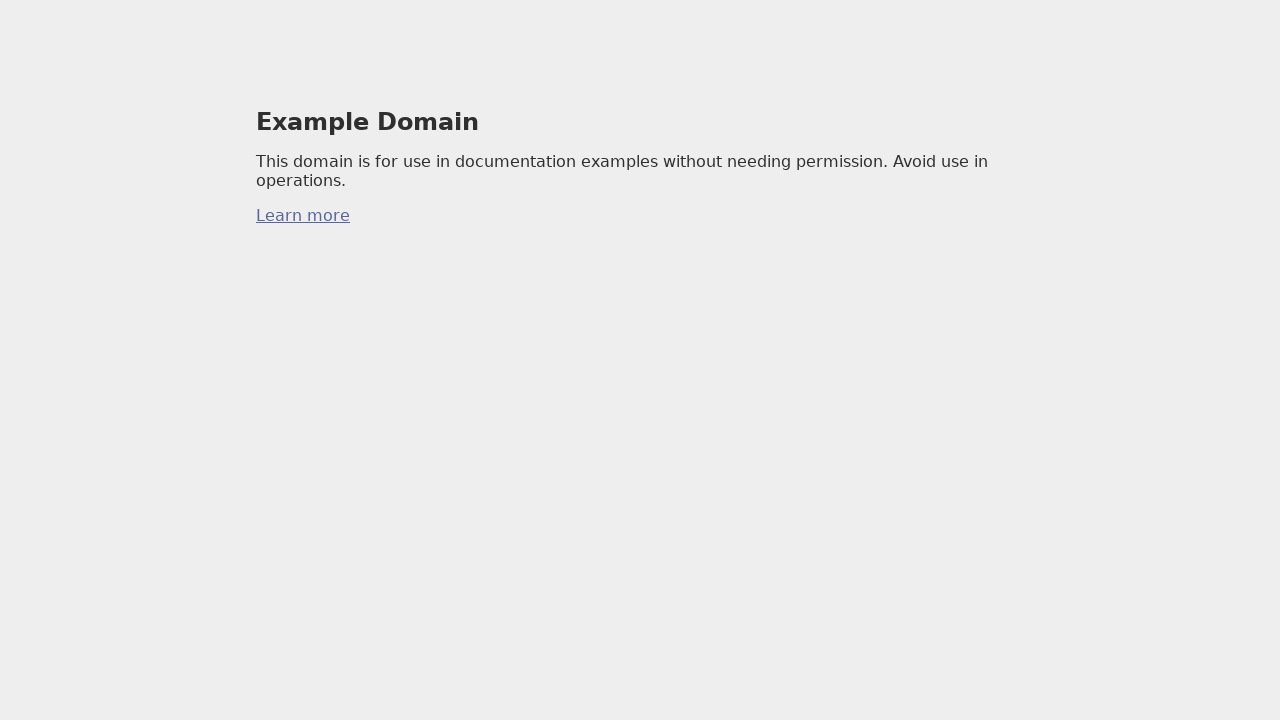

Clicked on the link element at (303, 216) on a
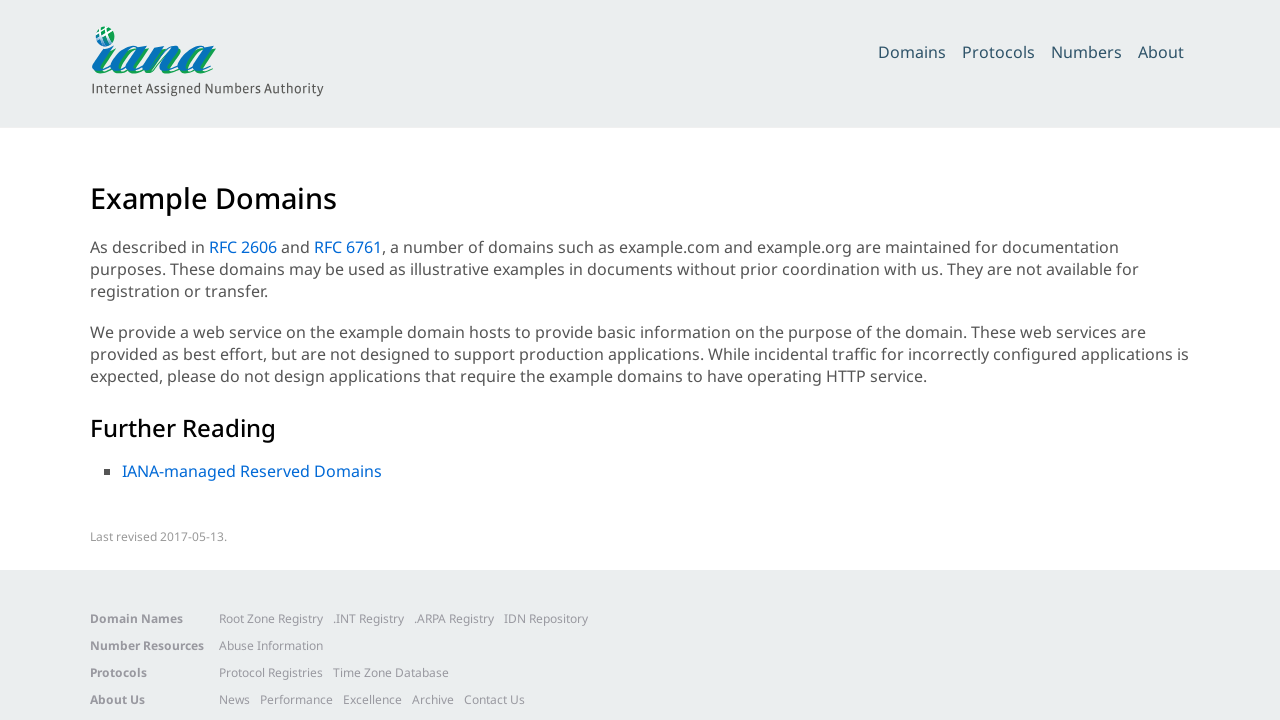

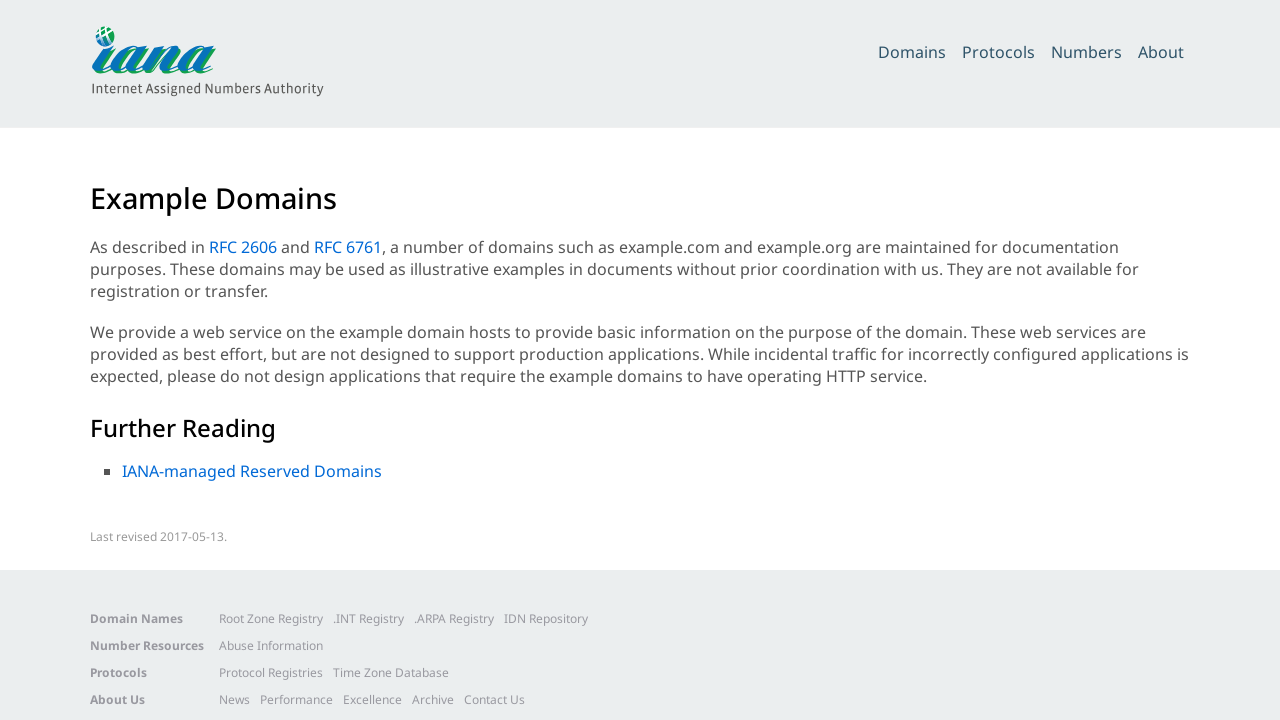